Tests element highlighting functionality by navigating to a page with many elements, finding a specific element by ID, and applying a temporary red dashed border style to visually highlight it.

Starting URL: http://the-internet.herokuapp.com/large

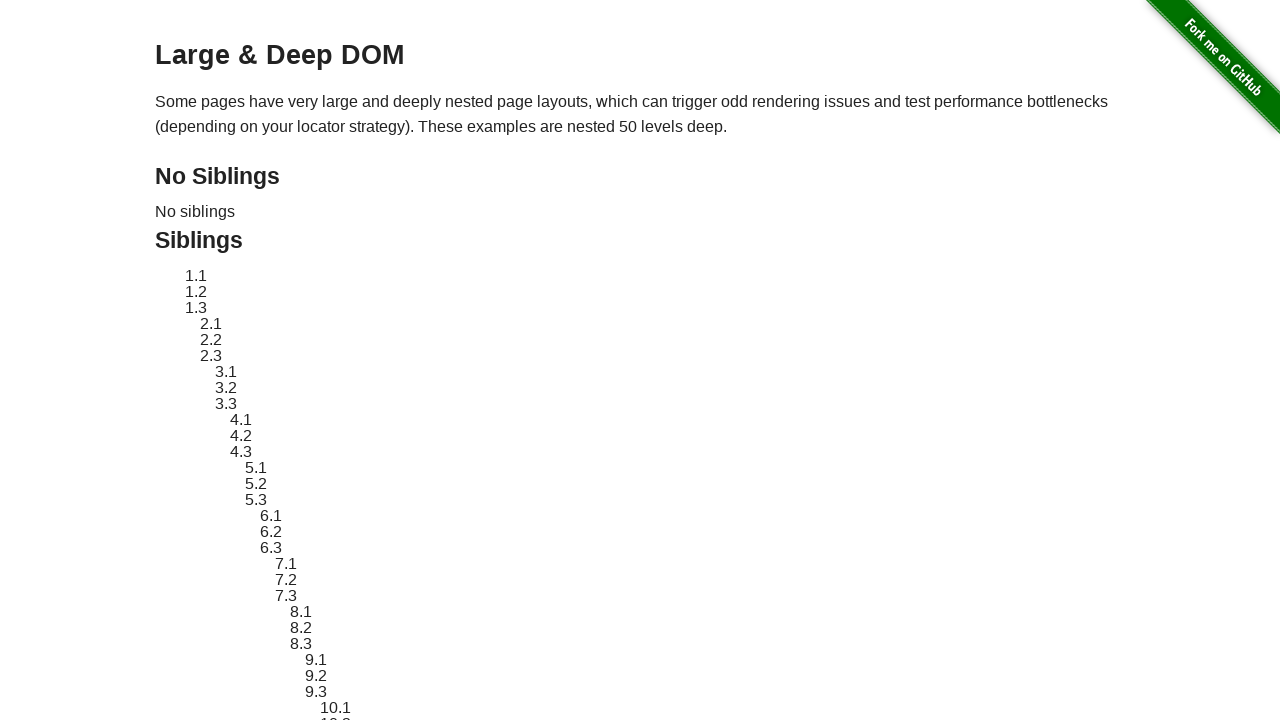

Waited for target element #sibling-2.3 to be present on the page
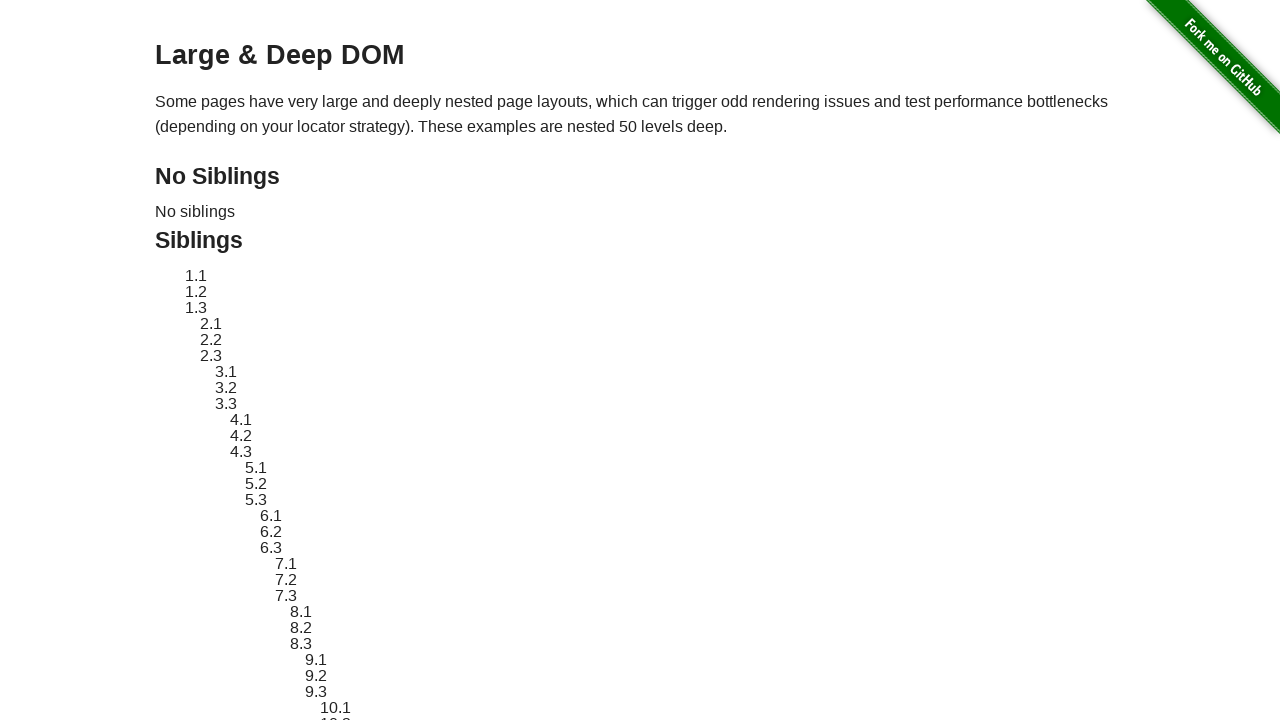

Located the target element #sibling-2.3
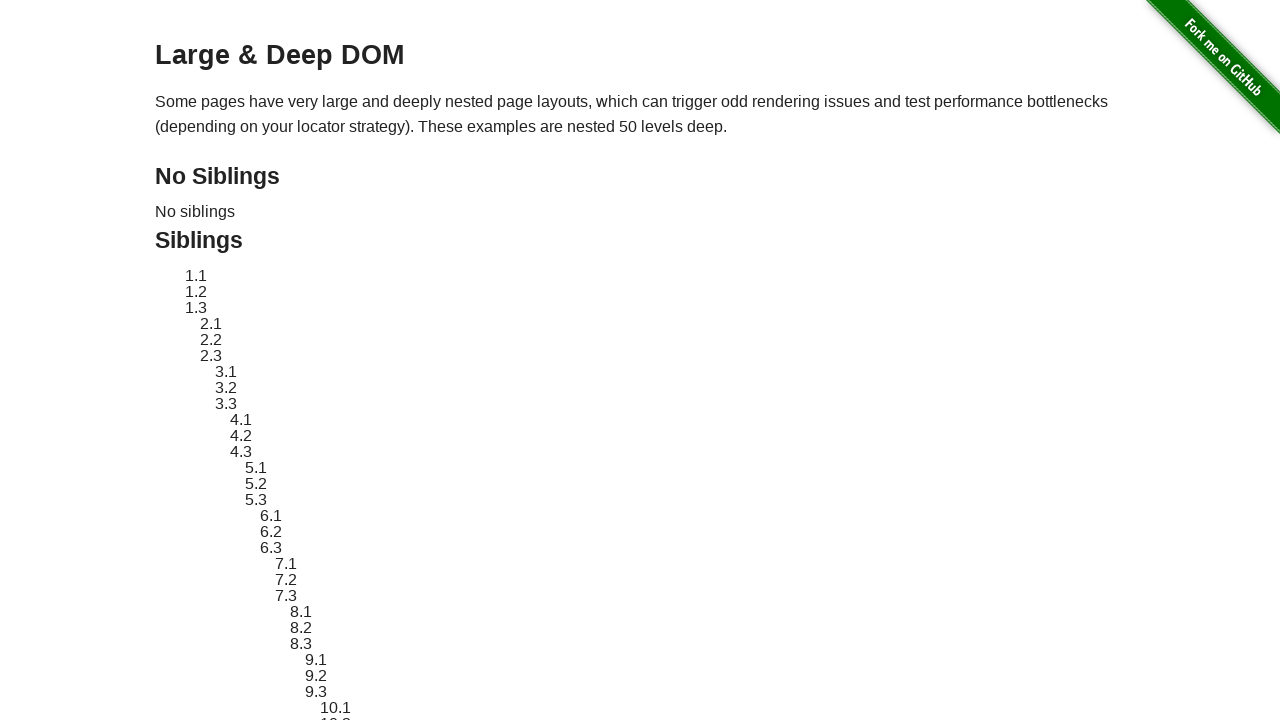

Retrieved original style attribute from target element
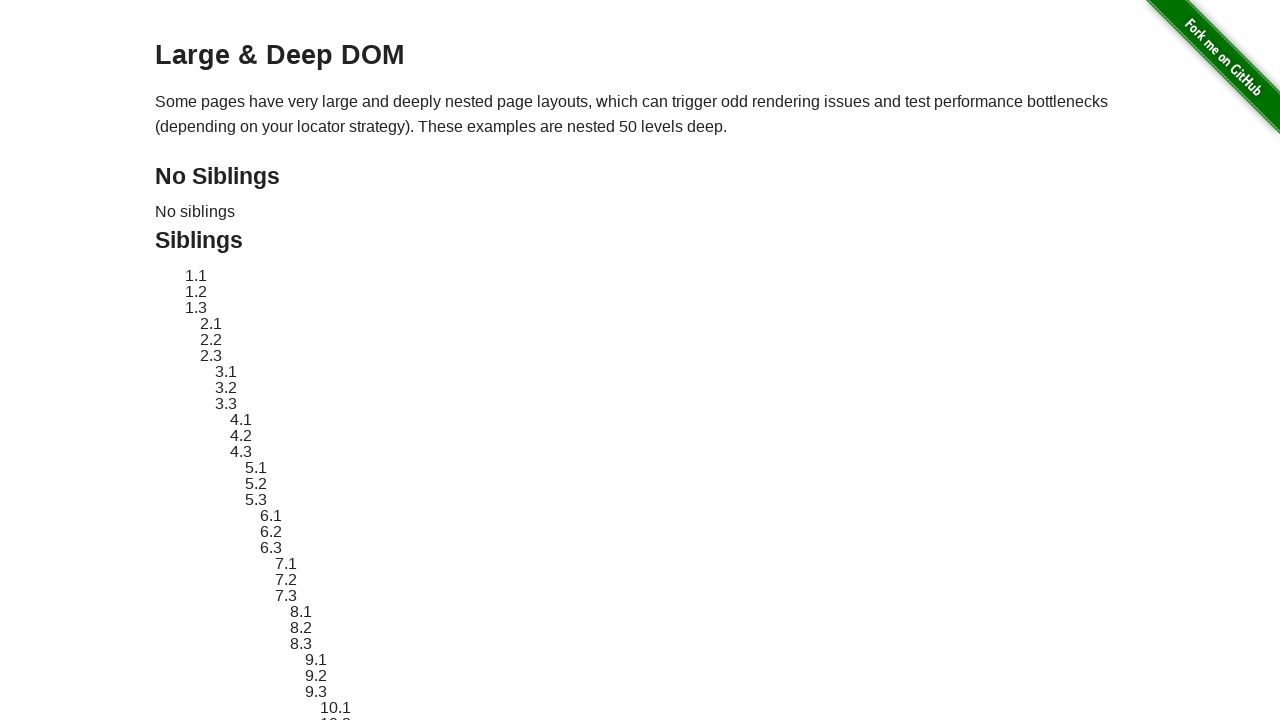

Applied red dashed border style to highlight the element
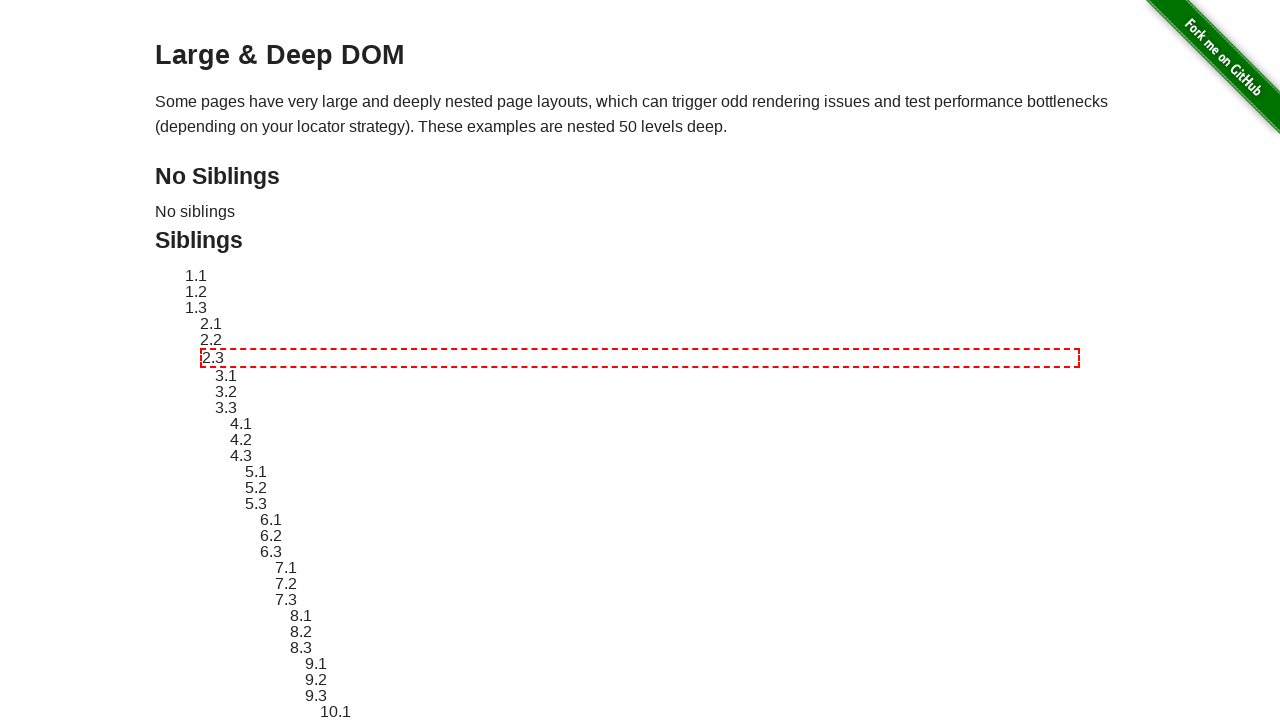

Waited 3 seconds to display the highlight
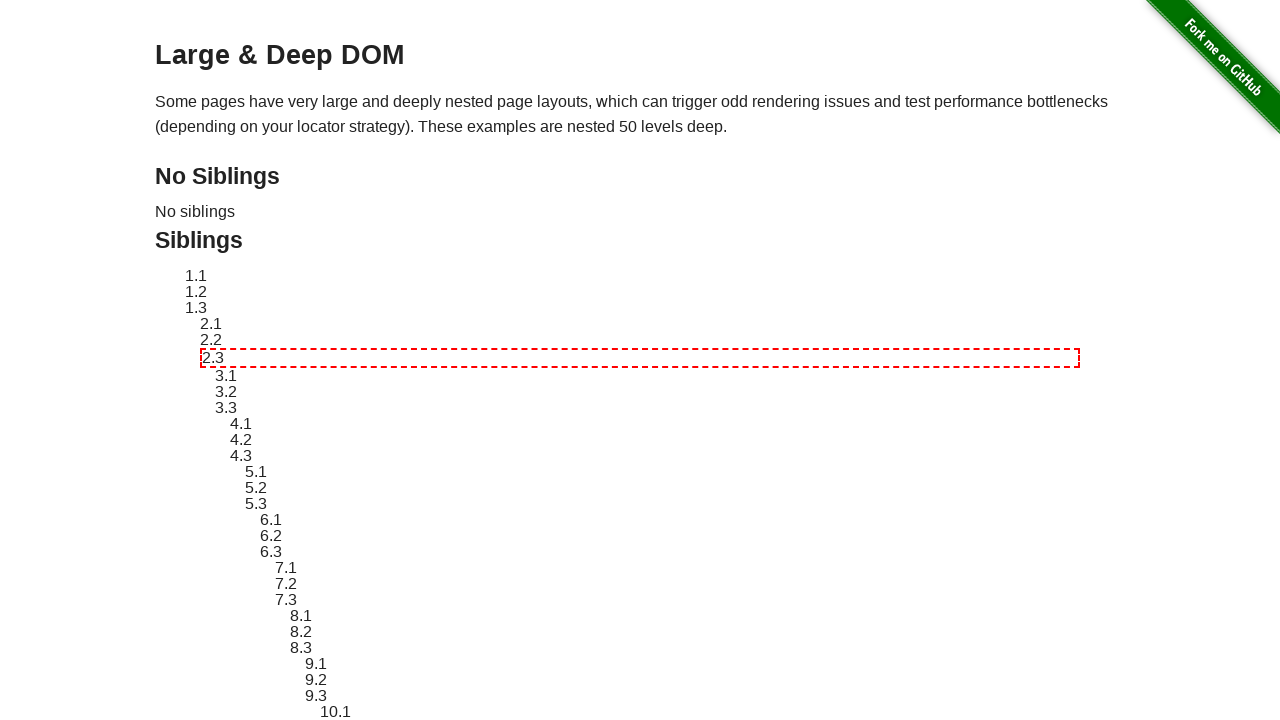

Reverted element style back to its original state
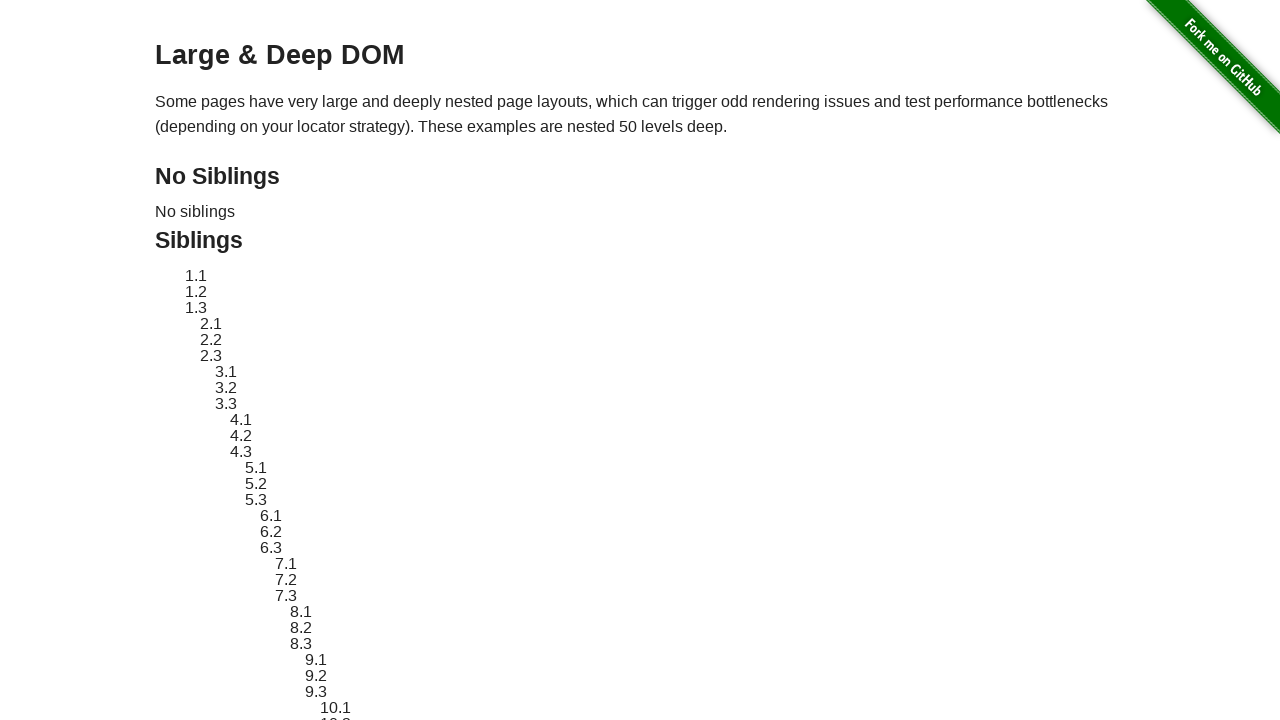

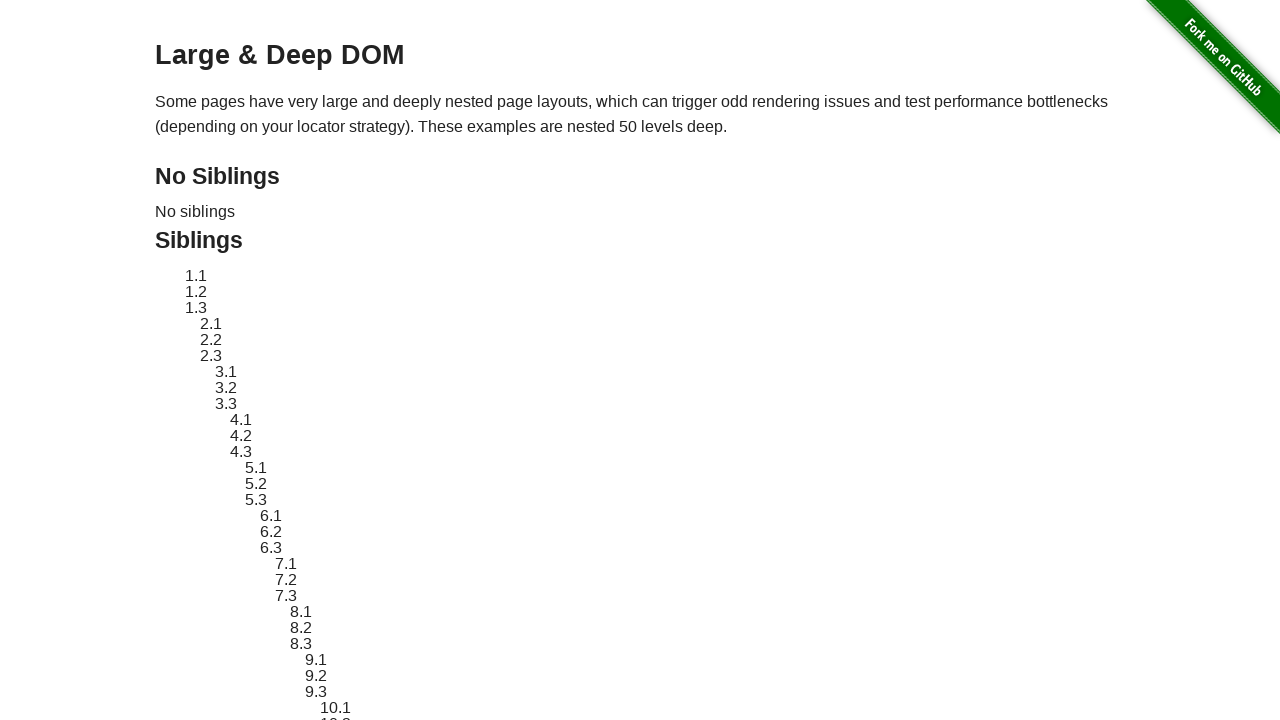